Navigates to an Angular practice form and interacts with form elements using relative locators to find labels above input fields

Starting URL: https://rahulshettyacademy.com/angularpractice/

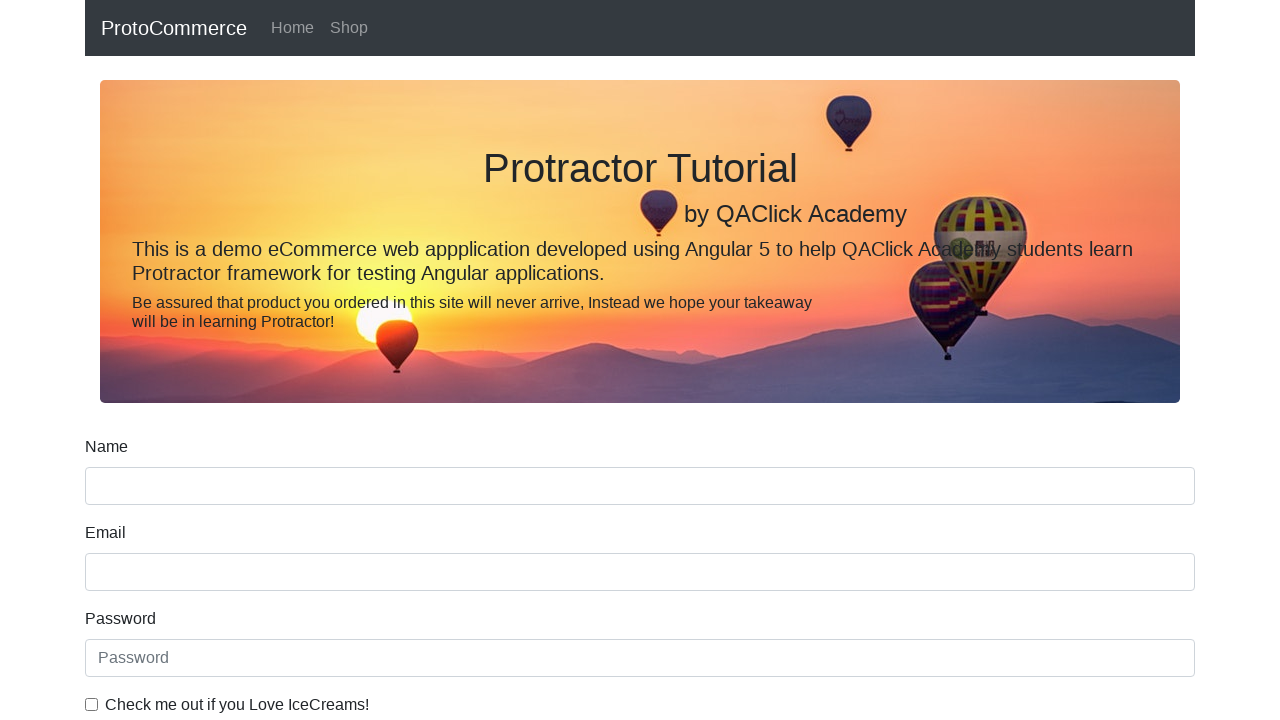

Navigated to Angular practice form
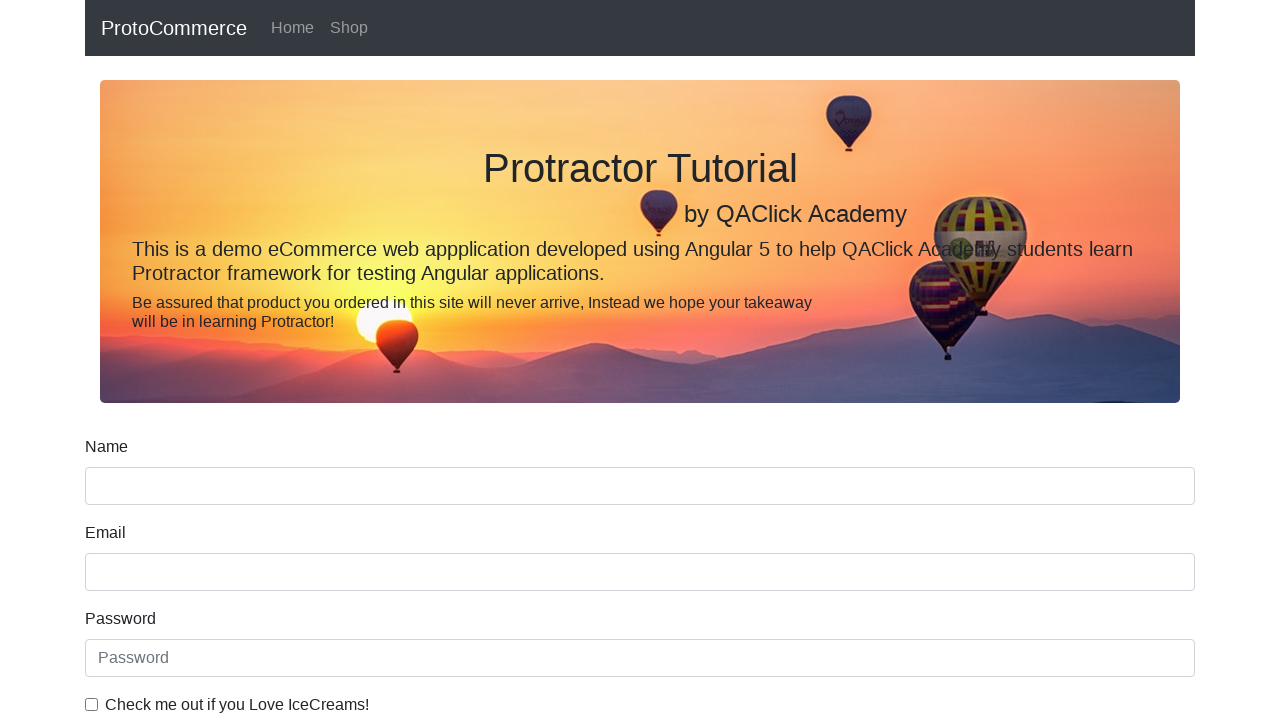

Located name input field
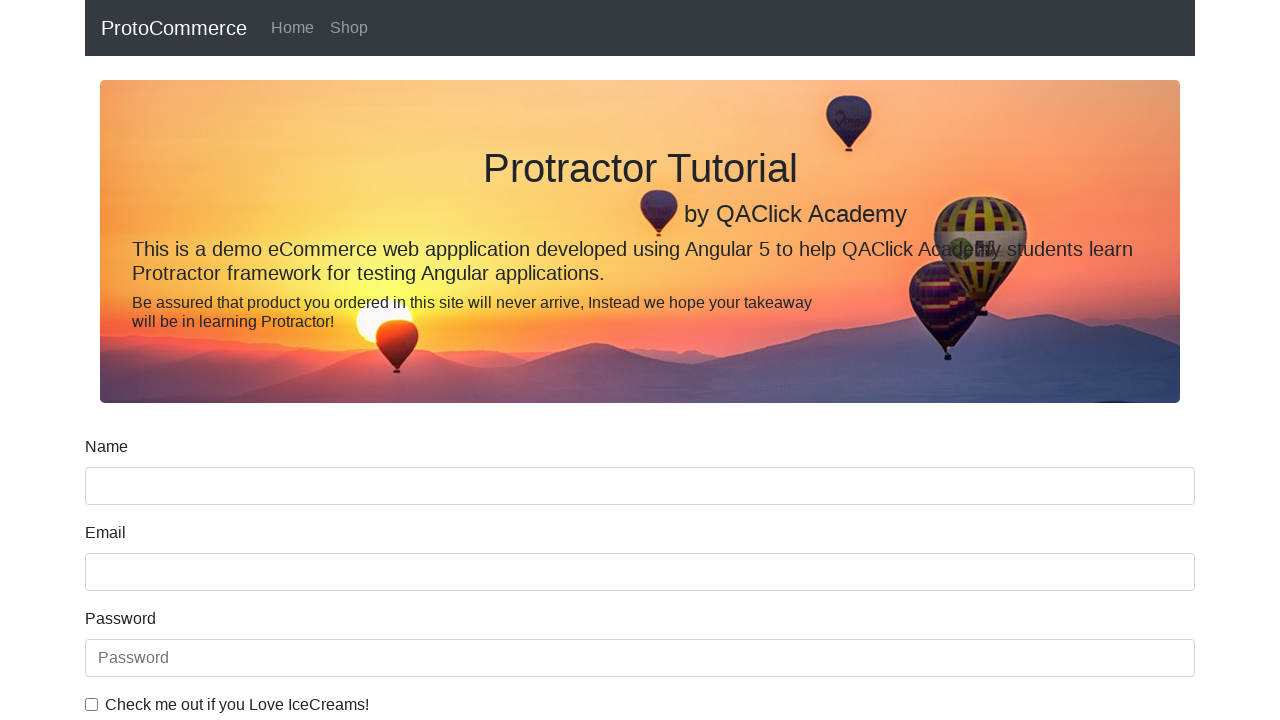

Retrieved label text: 'Name'
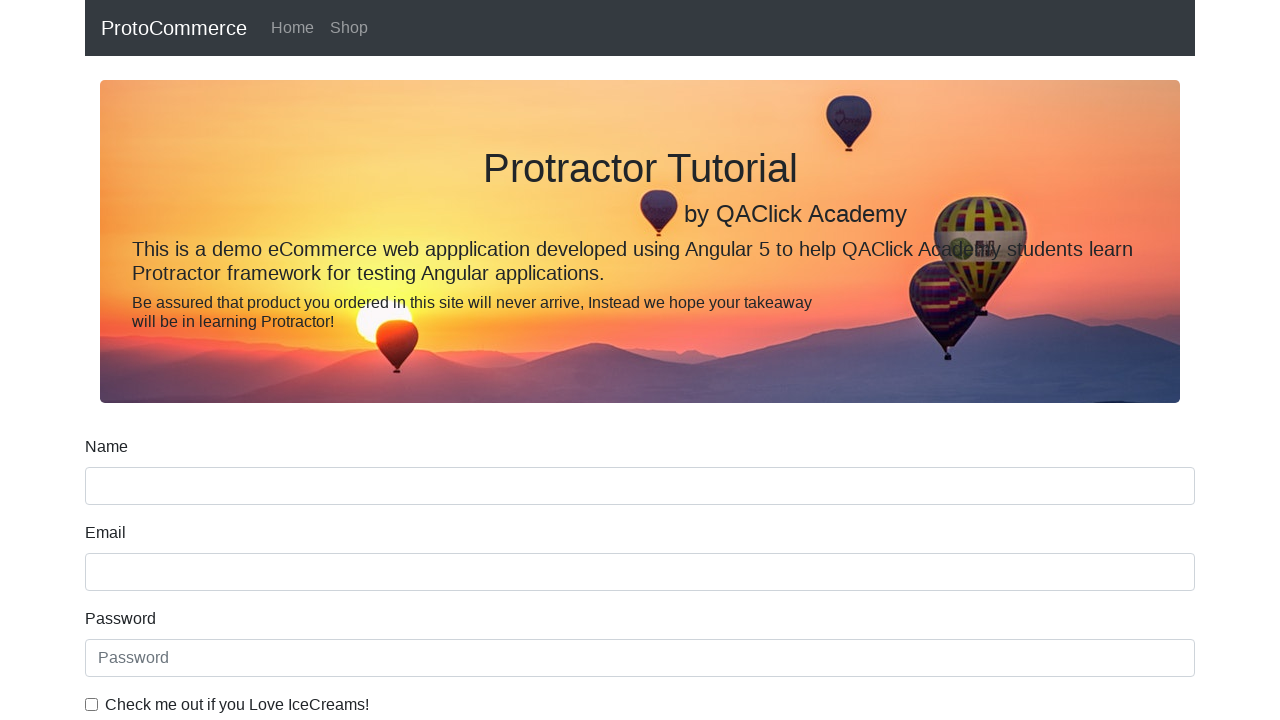

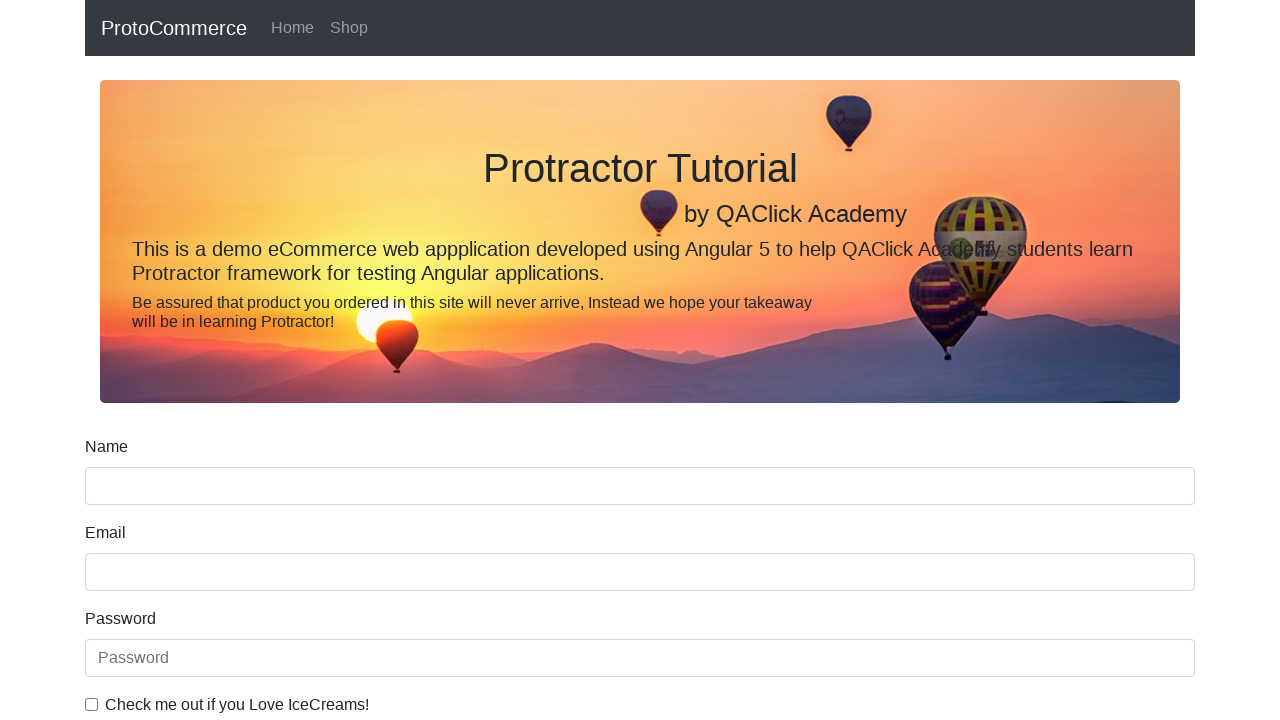